Tests that the categories panel displays CATEGORIES, Phones, Laptops, and Monitors links

Starting URL: https://www.demoblaze.com/

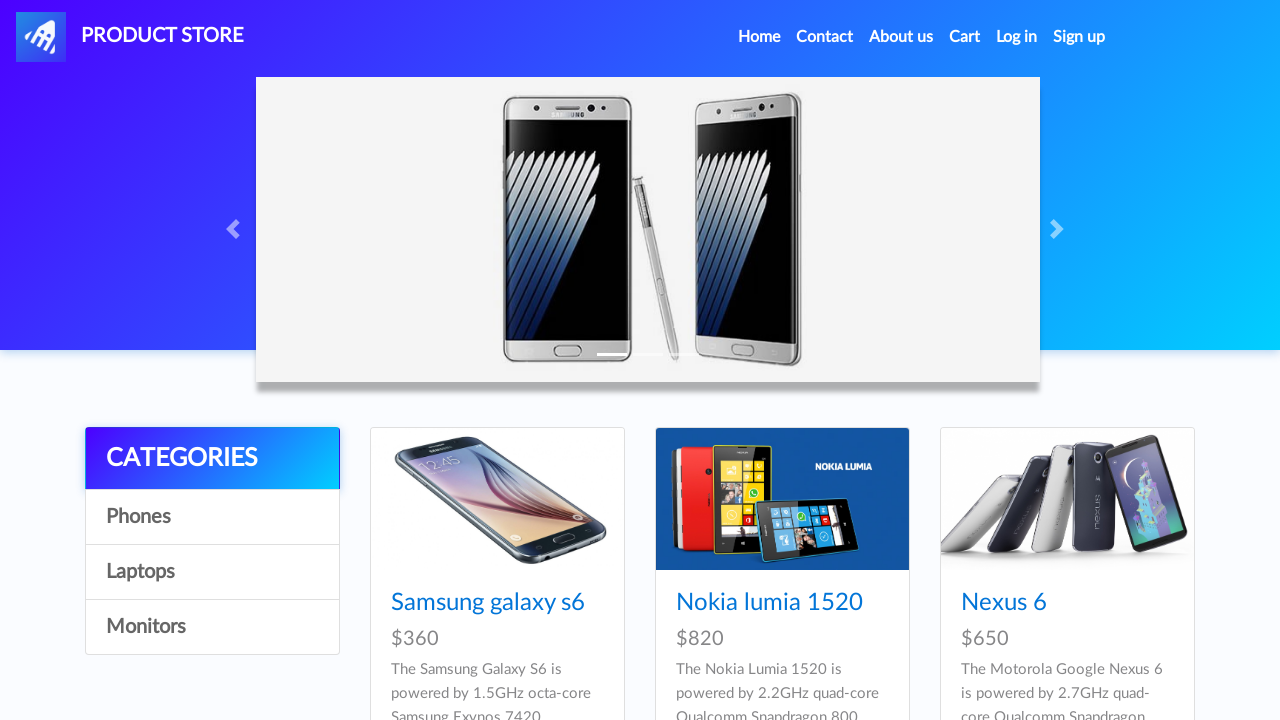

Navigated to https://www.demoblaze.com/
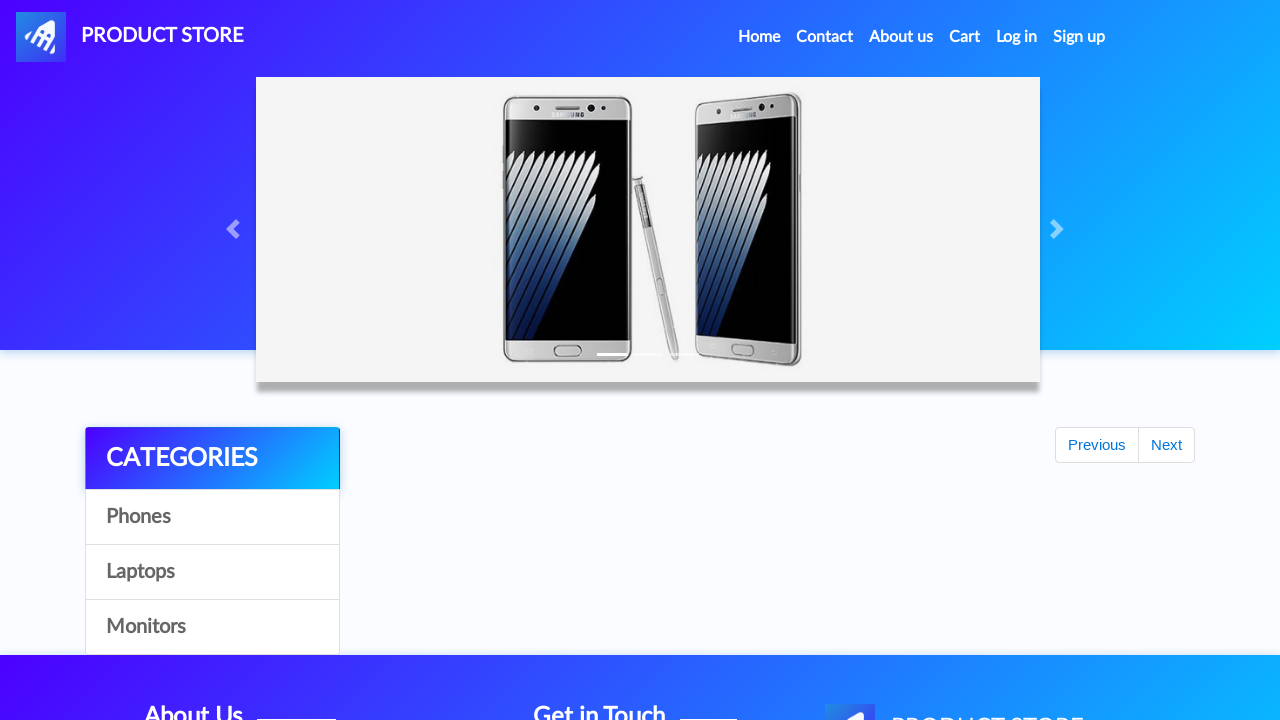

Categories panel loaded with CATEGORIES link visible
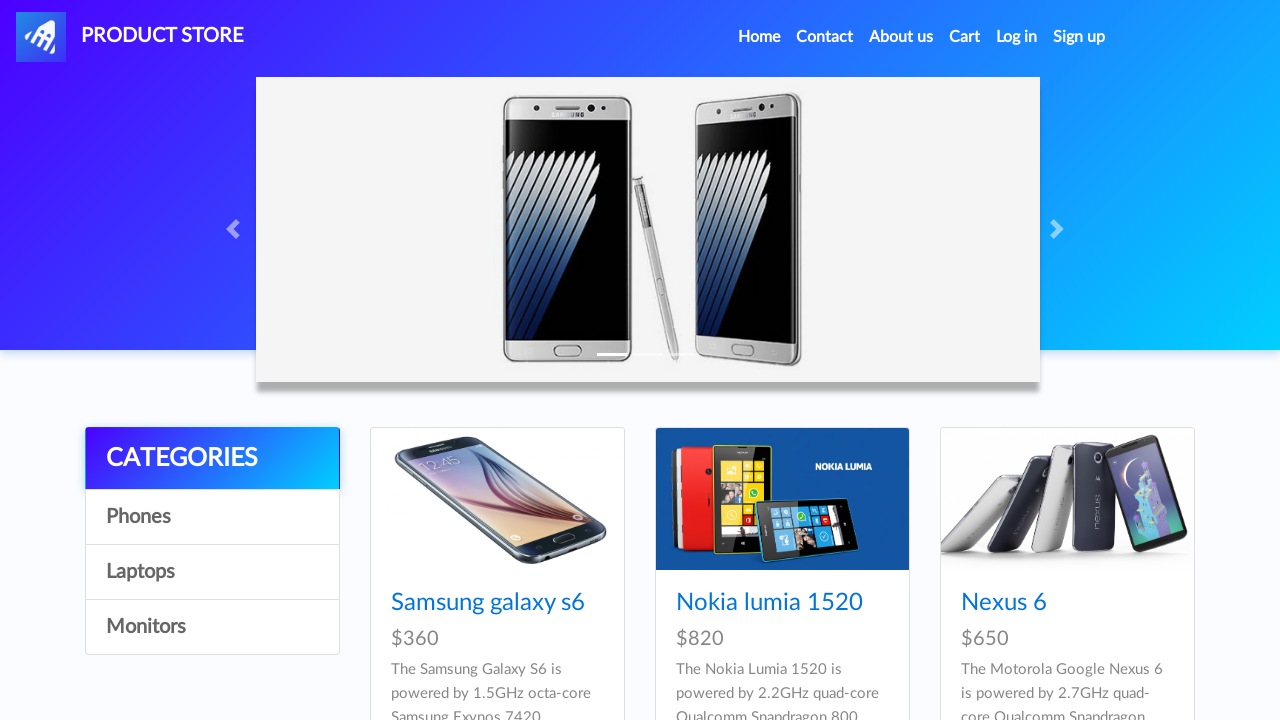

Phones link displayed in categories panel
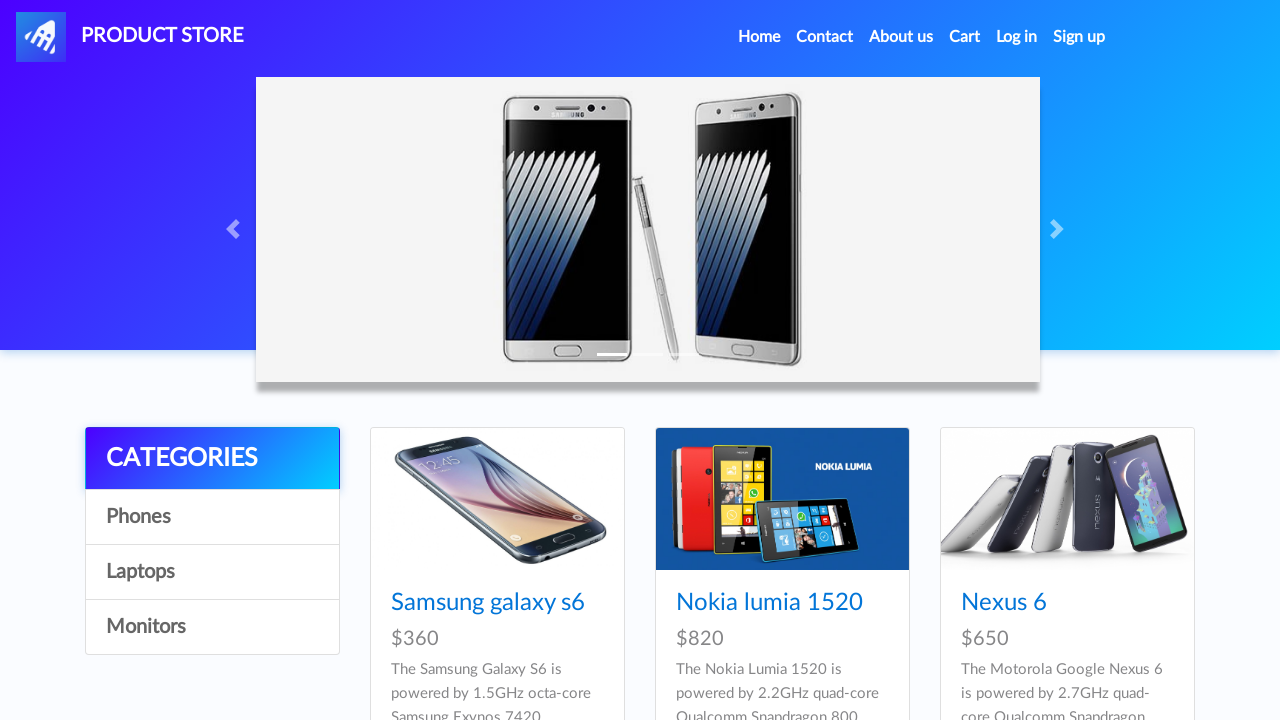

Laptops link displayed in categories panel
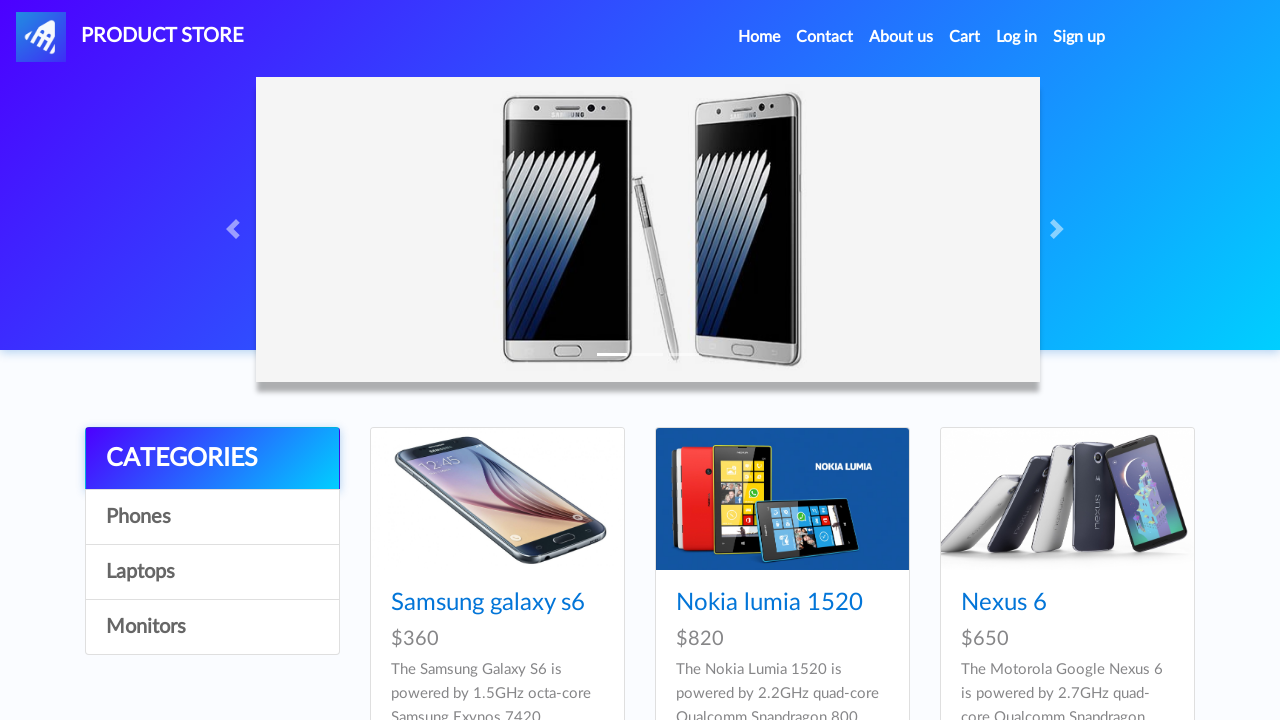

Monitors link displayed in categories panel
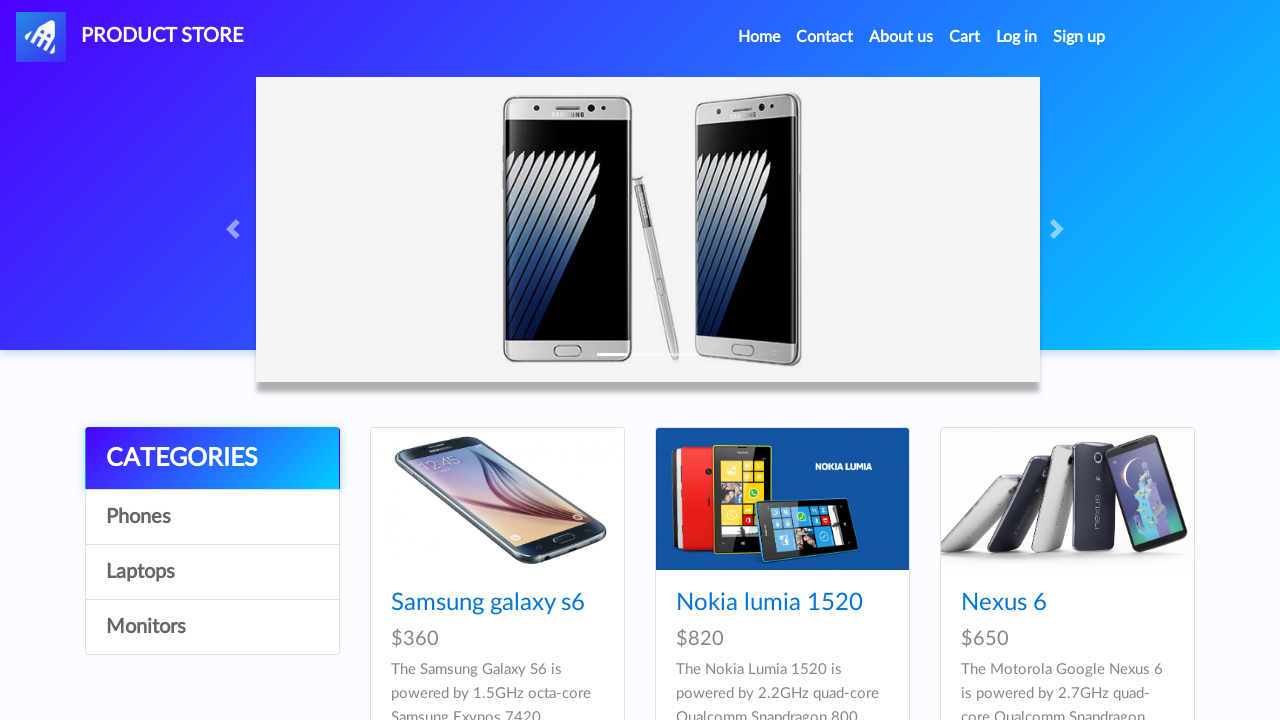

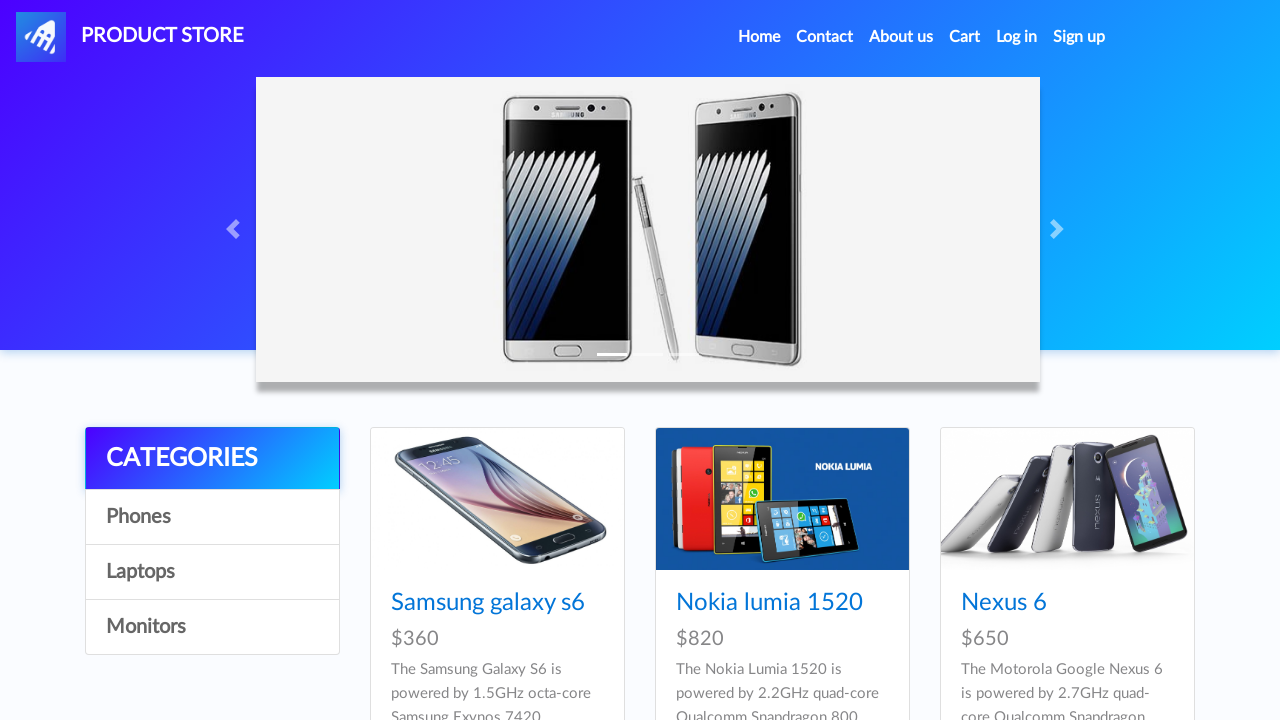